Tests page scrolling functionality by using JavaScript to scroll to the bottom of the page on a floating menu demo page

Starting URL: https://the-internet.herokuapp.com/floating_menu

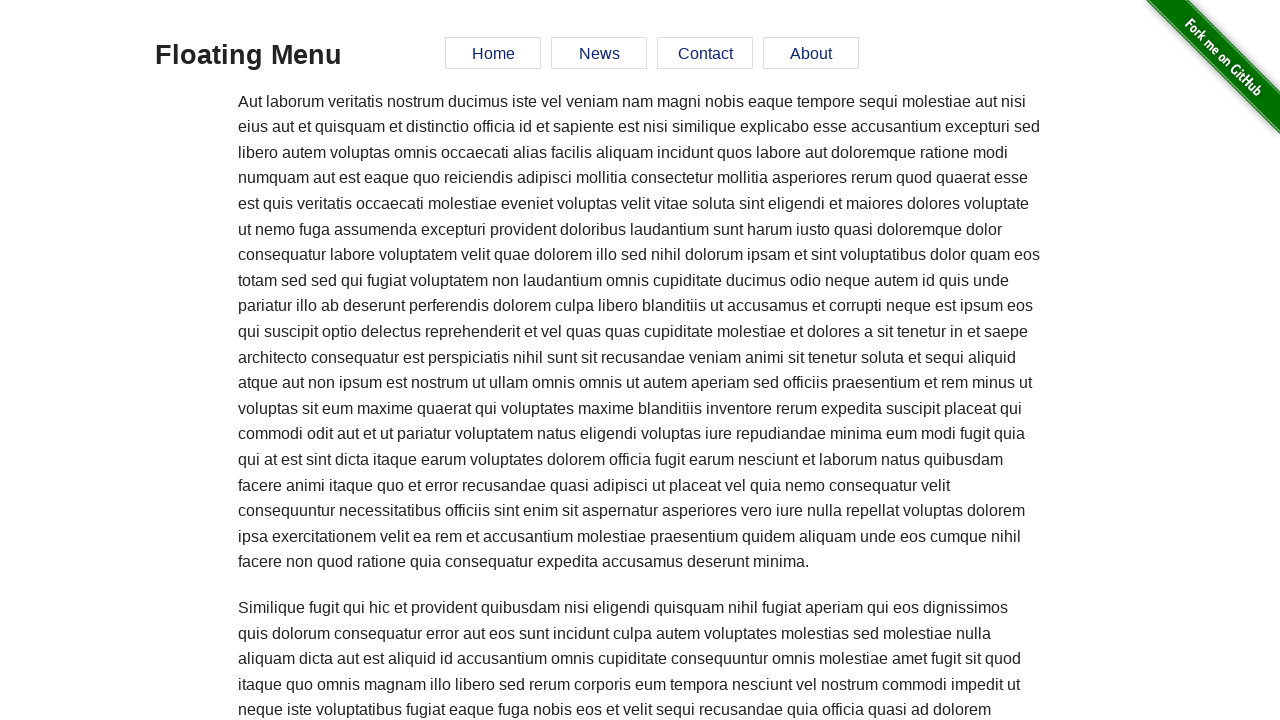

Scrolled to the bottom of the page using JavaScript
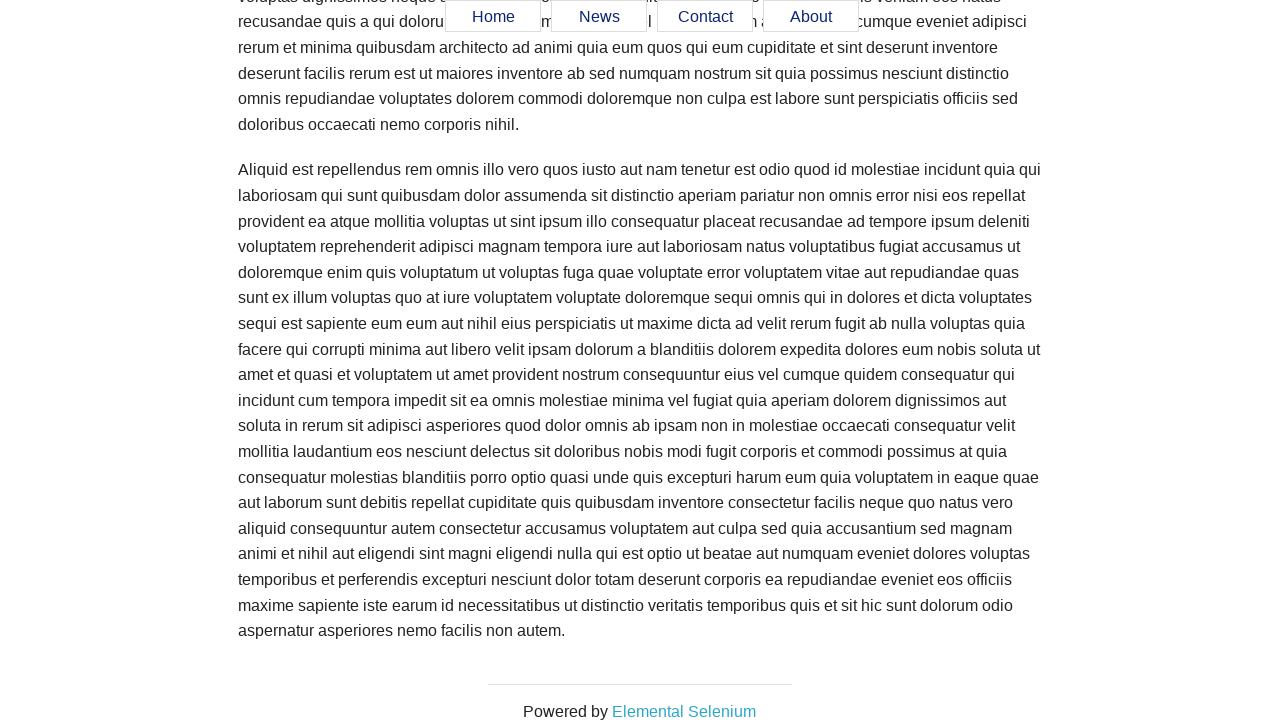

Waited 2 seconds to observe the scroll effect
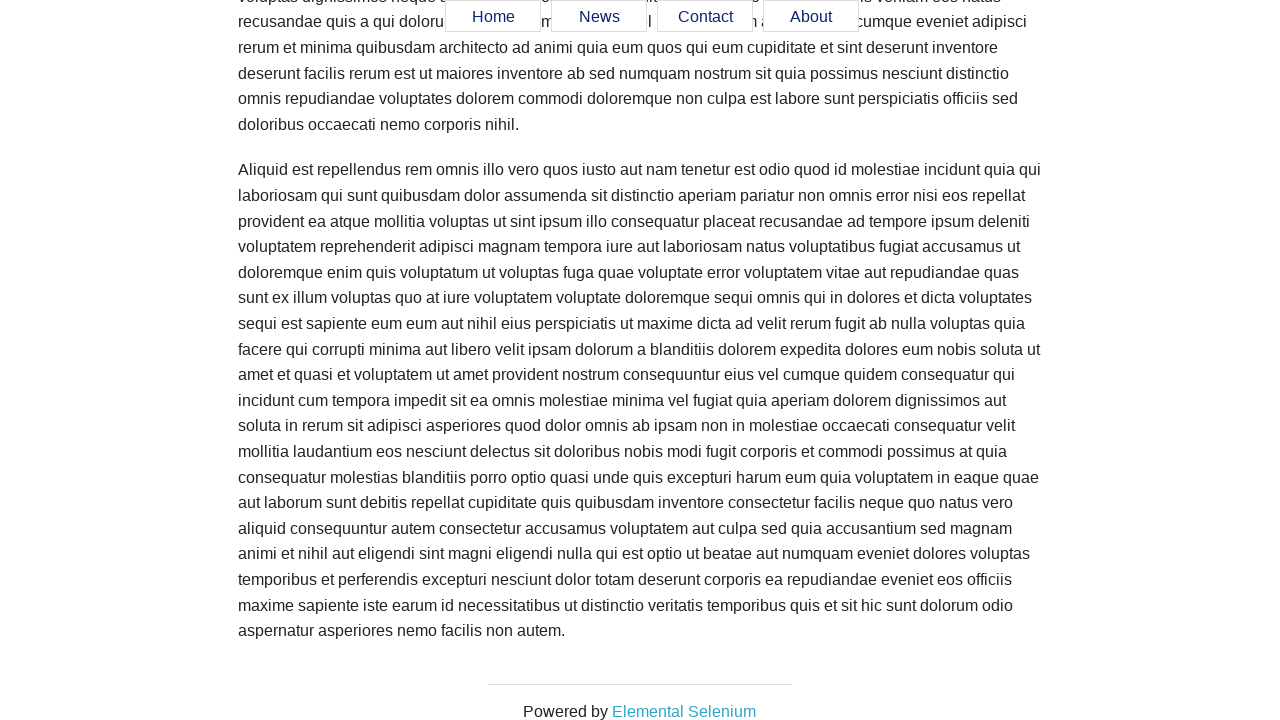

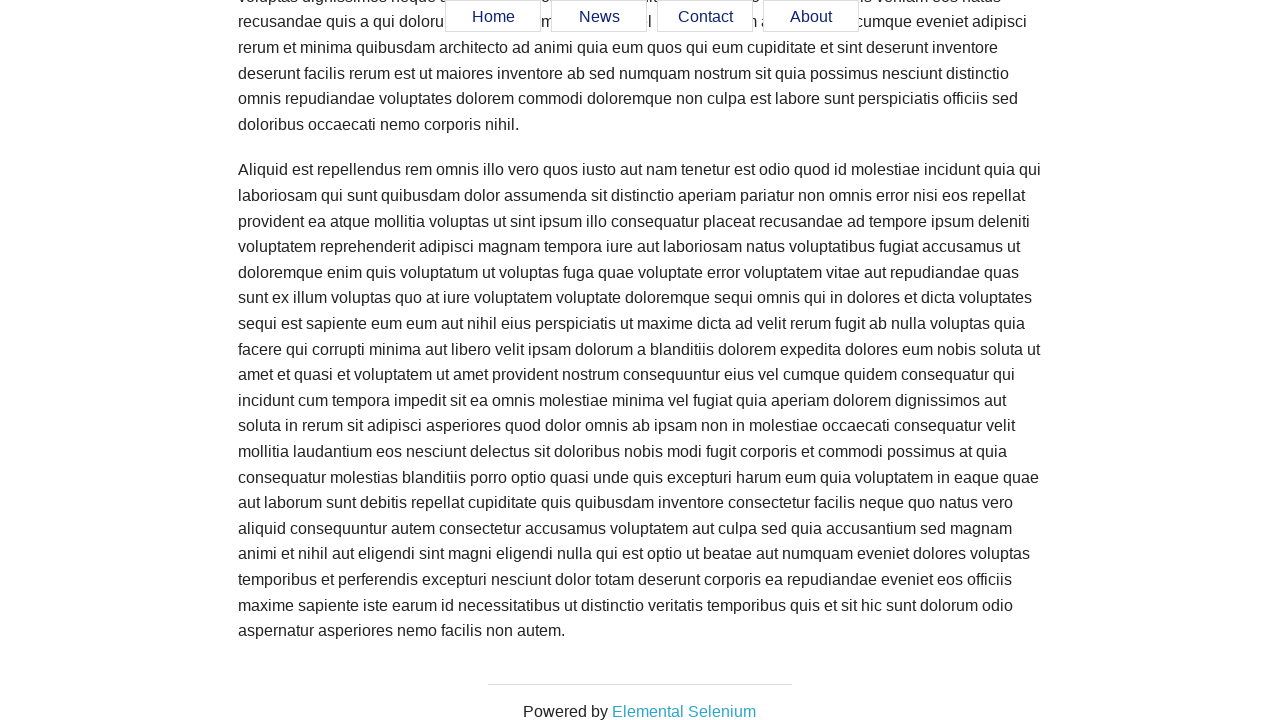